Tests browser window and tab management by opening a new tab, navigating to a sample page, verifying content, closing the tab, then repeating with a new window, and switching back to the main window each time.

Starting URL: https://demoqa.com/browser-windows

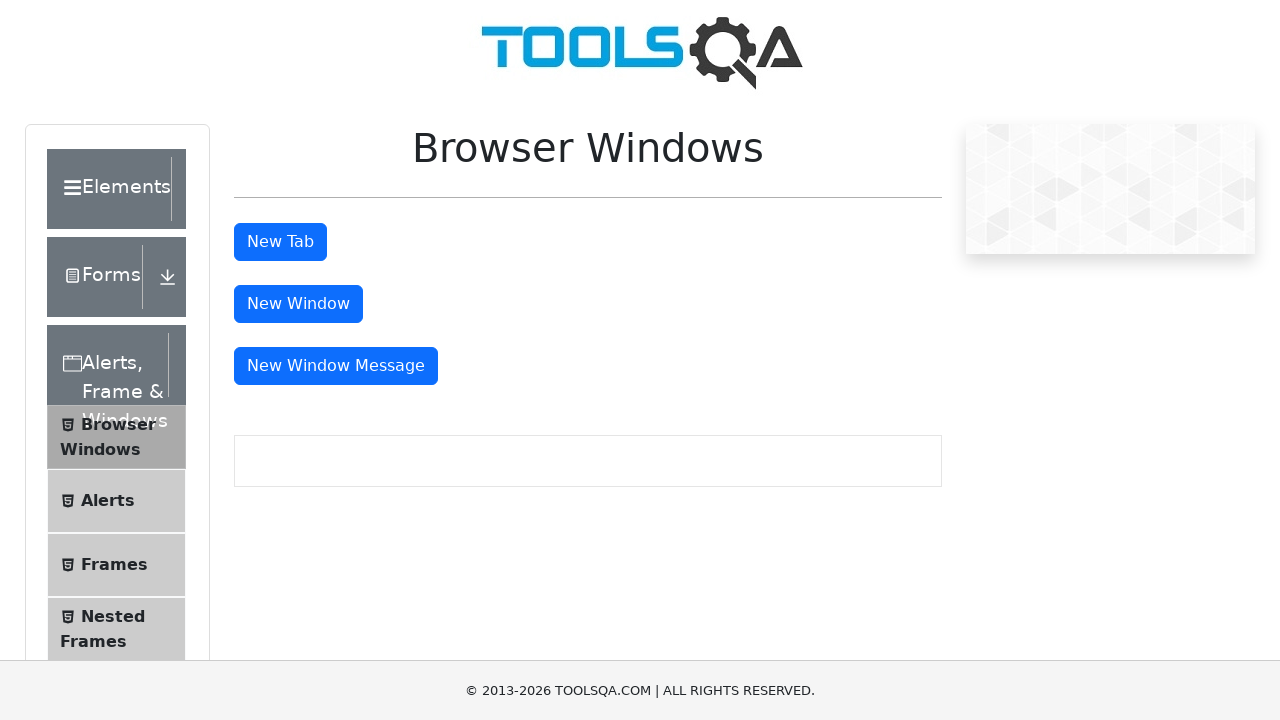

Stored reference to main page
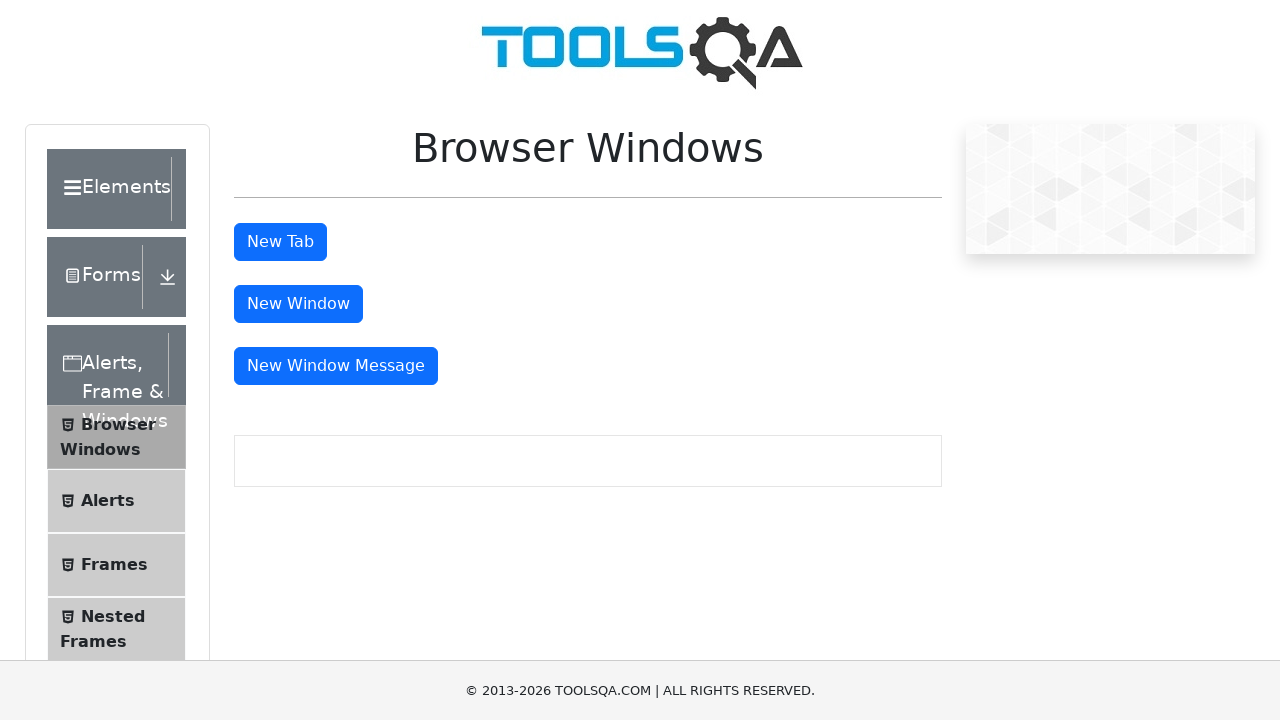

Opened a new tab
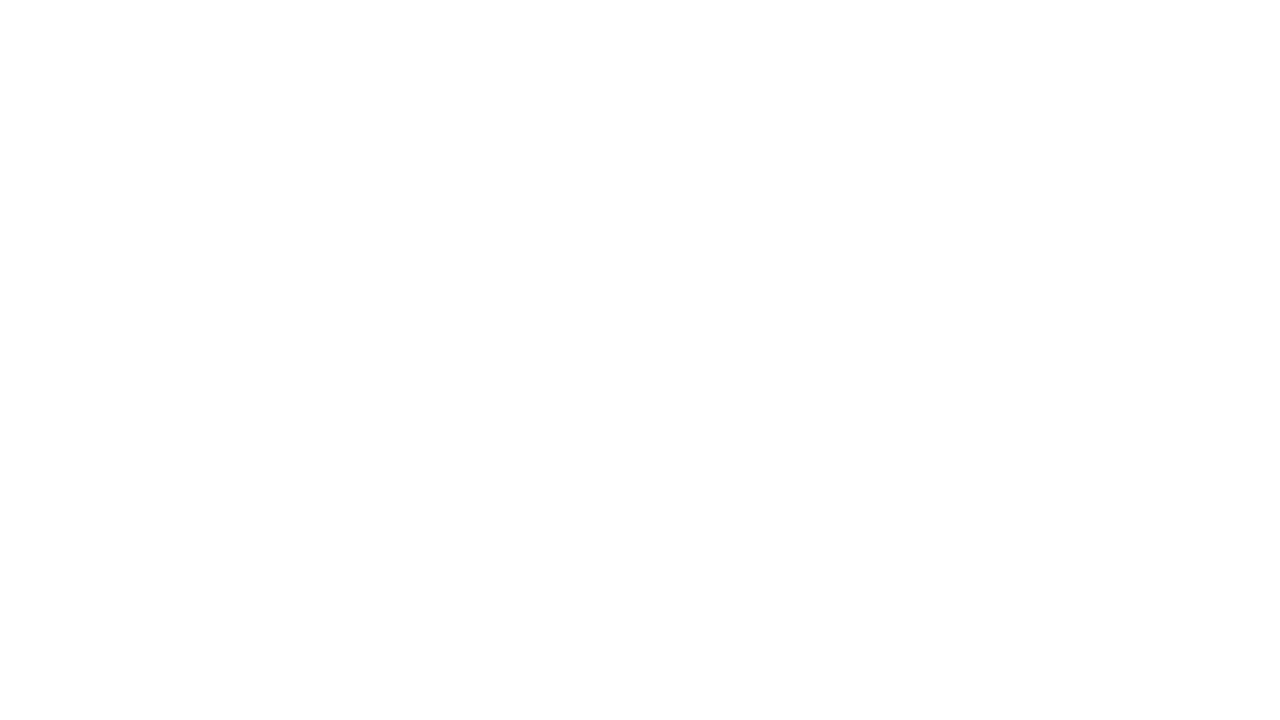

Navigated new tab to sample page
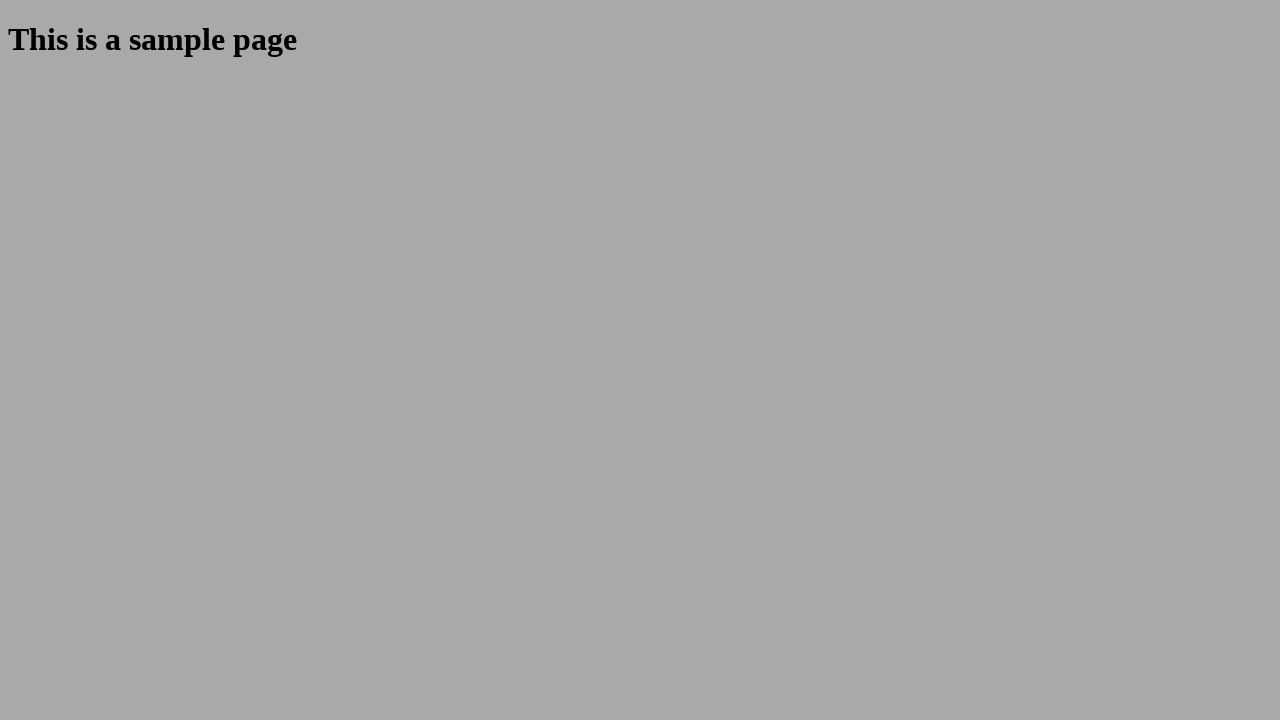

Verified sample heading is visible on new tab
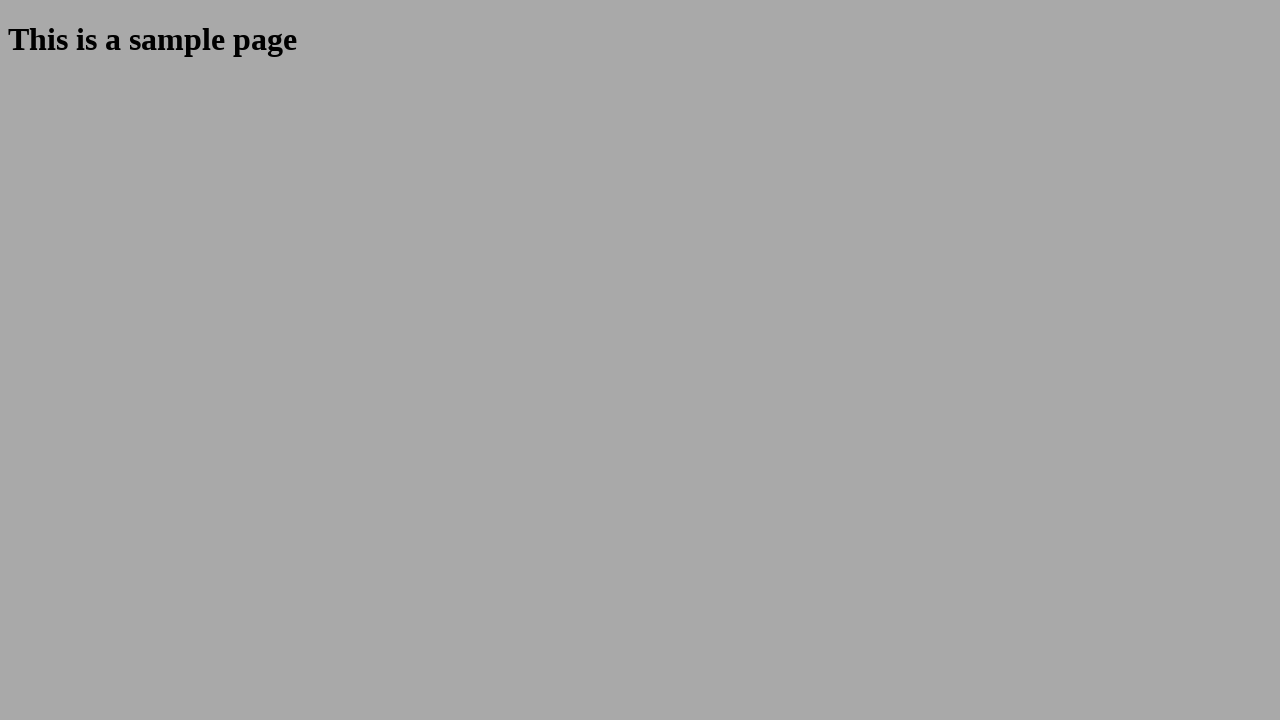

Closed the new tab
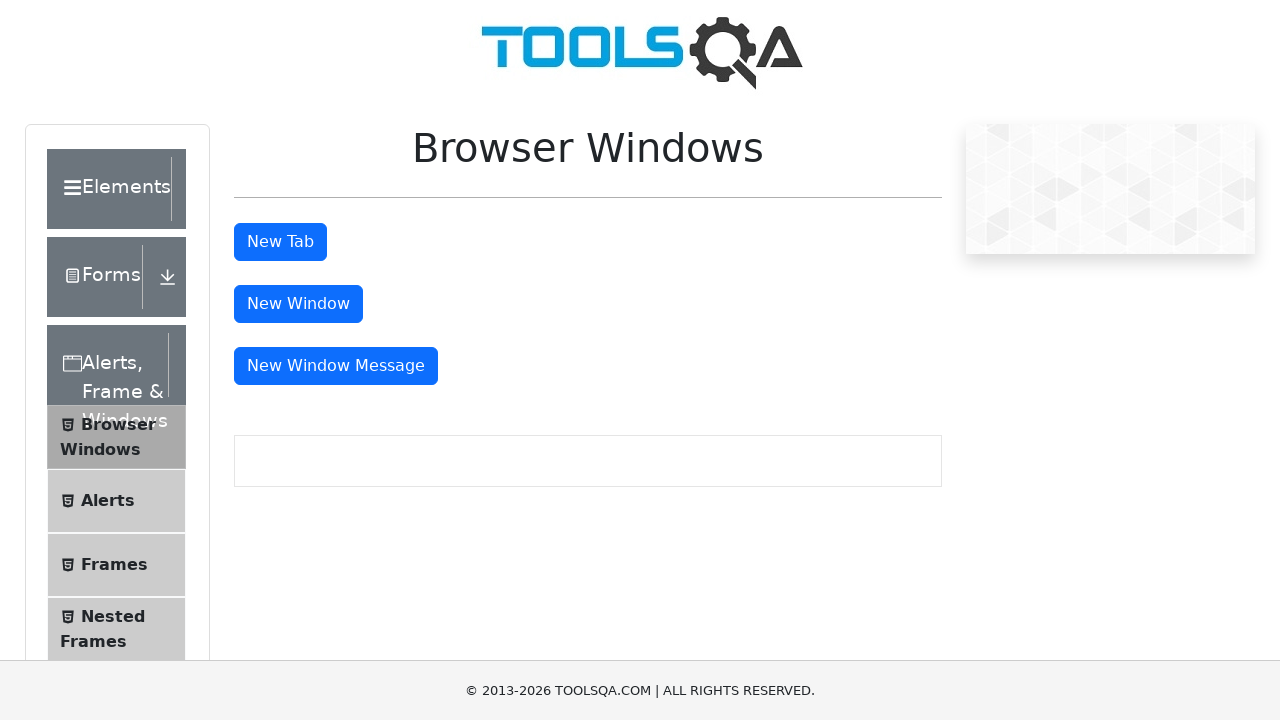

Opened a new window
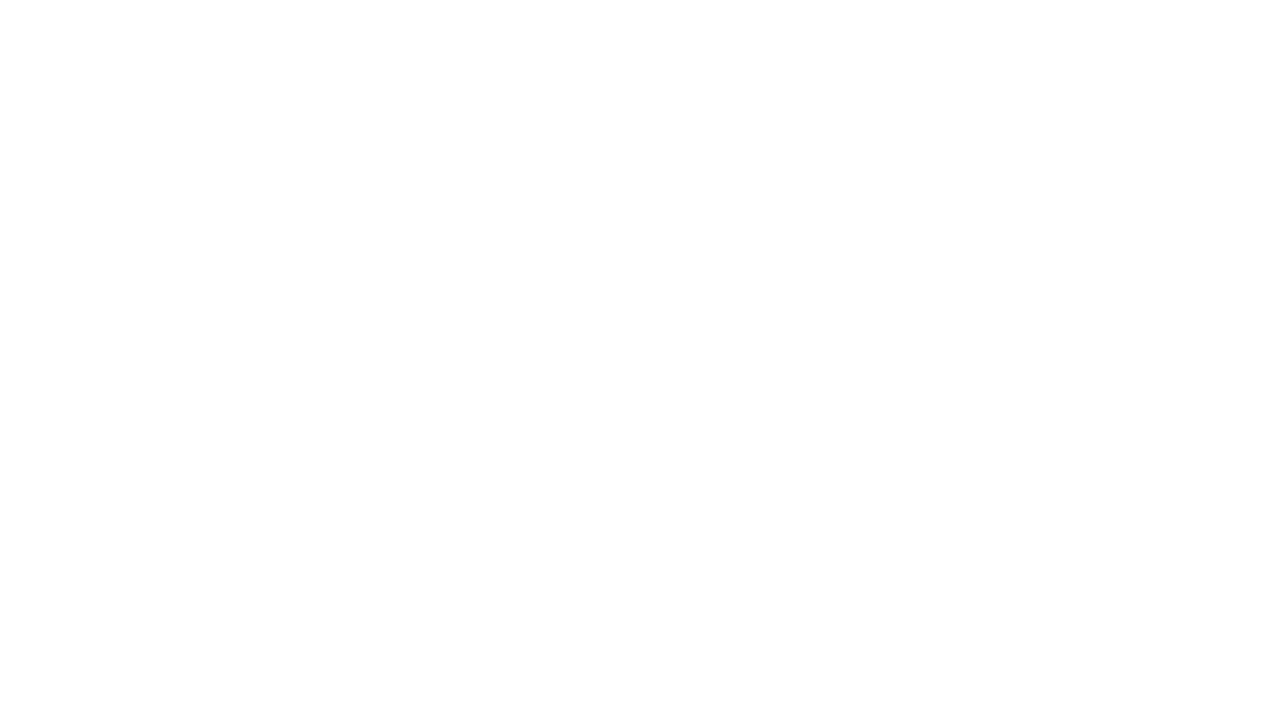

Navigated new window to sample page
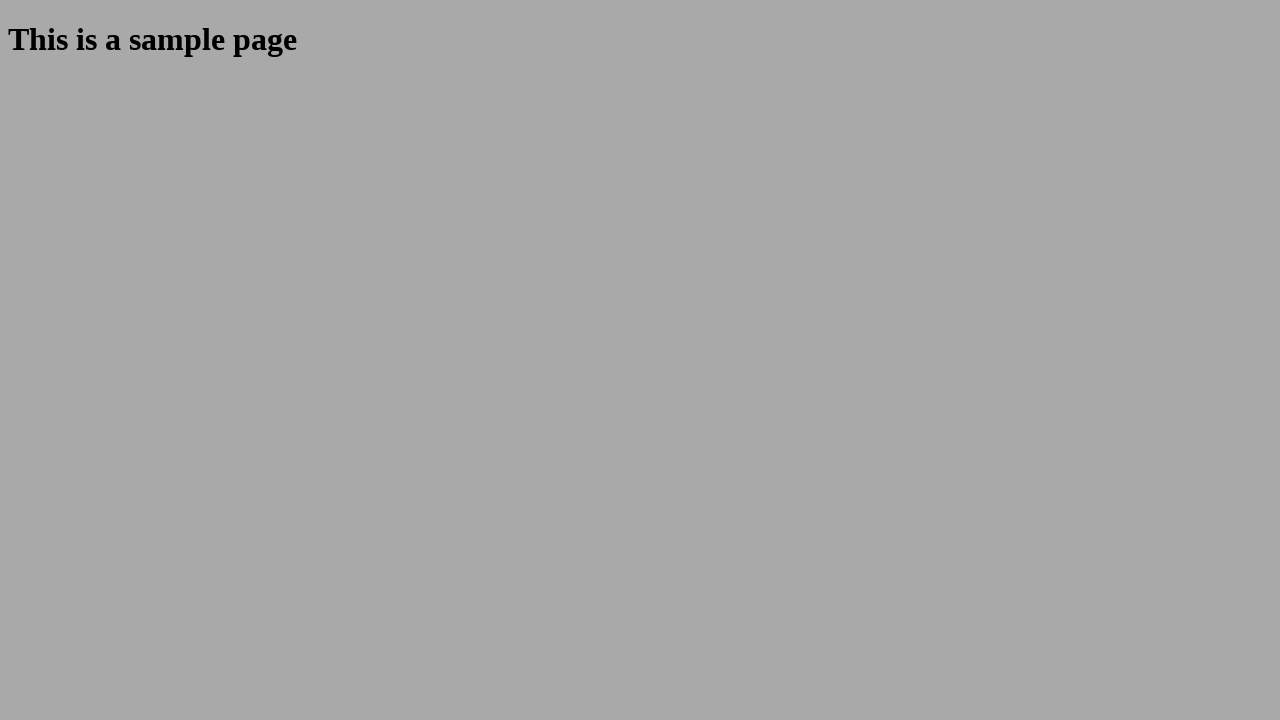

Verified sample heading is visible on new window
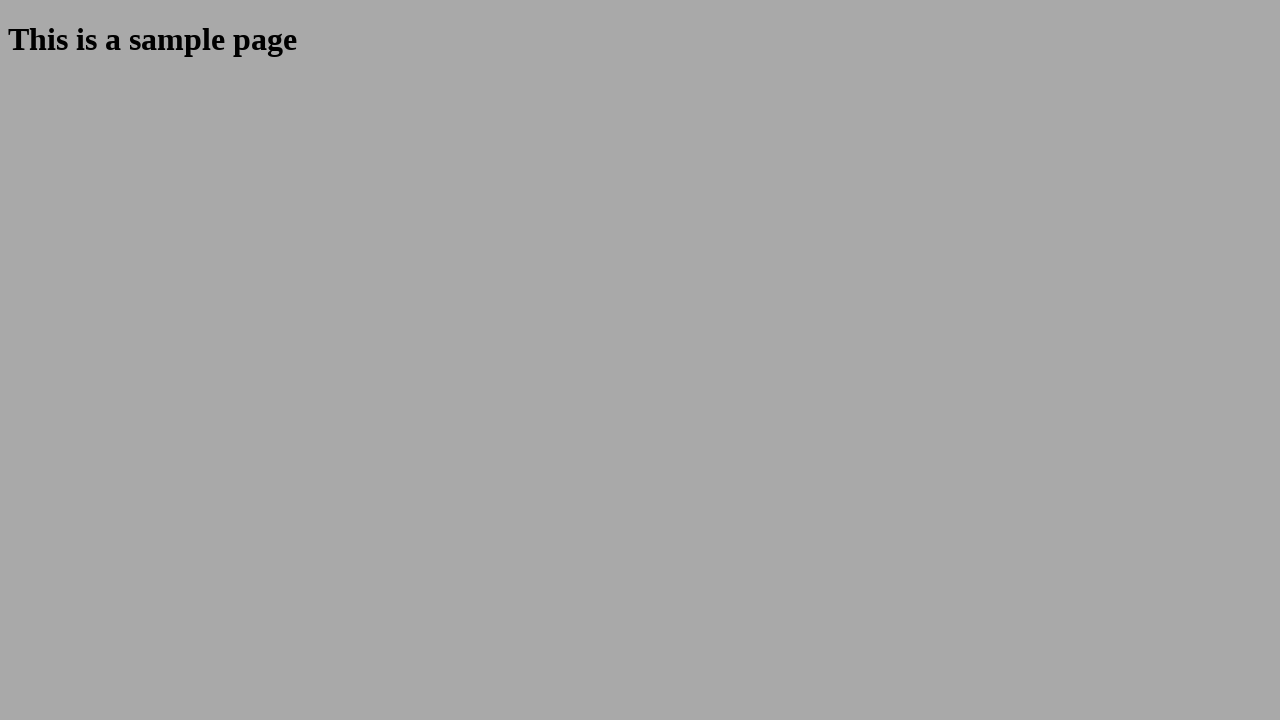

Closed the new window
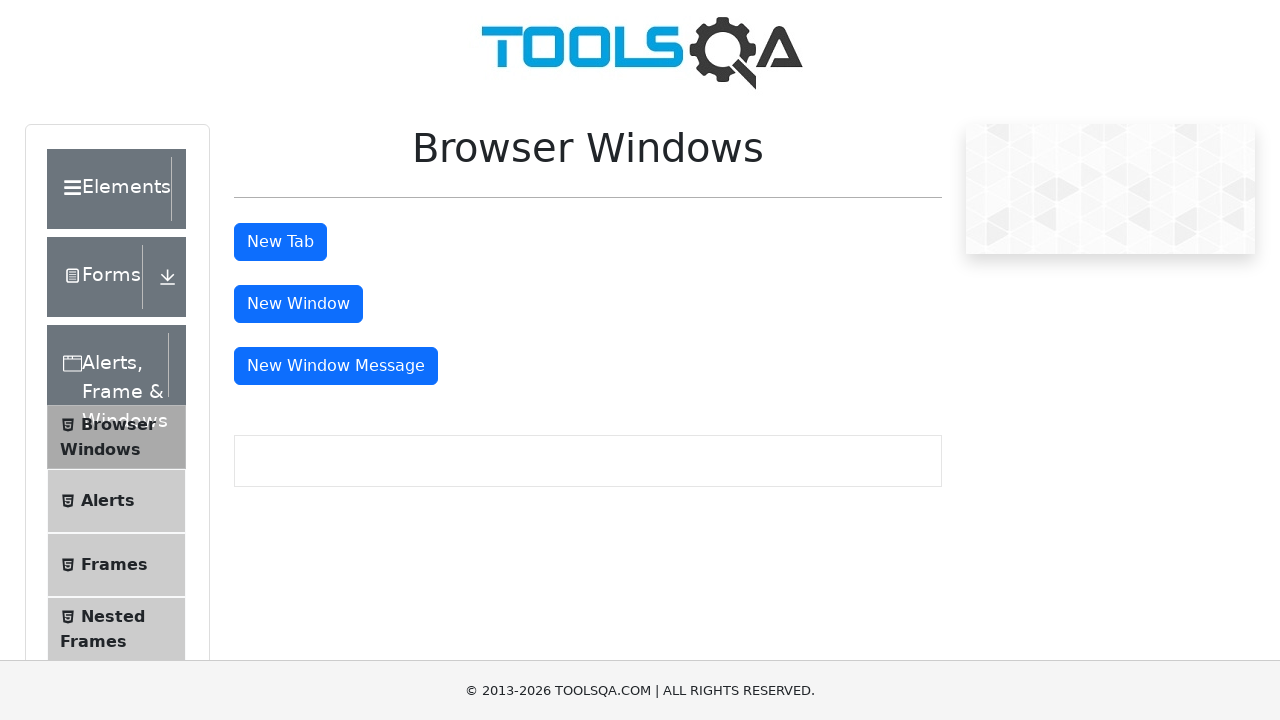

Verified main page is still active with Browser Windows heading visible
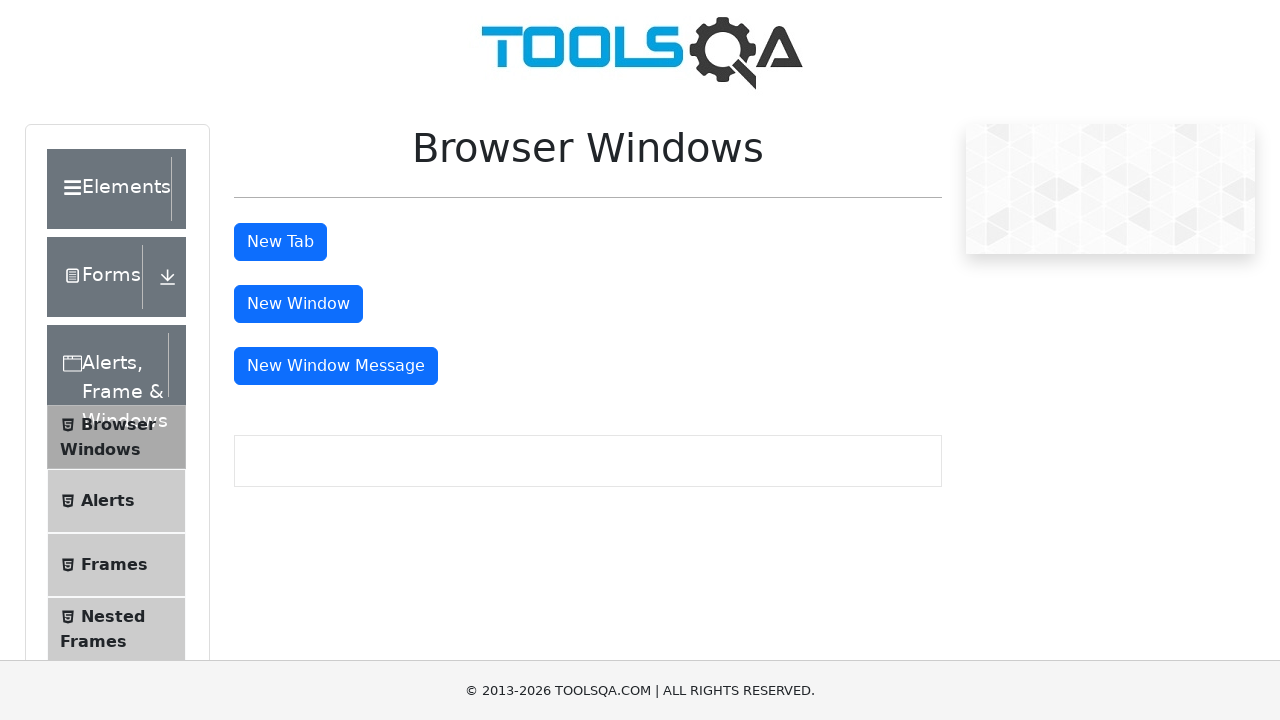

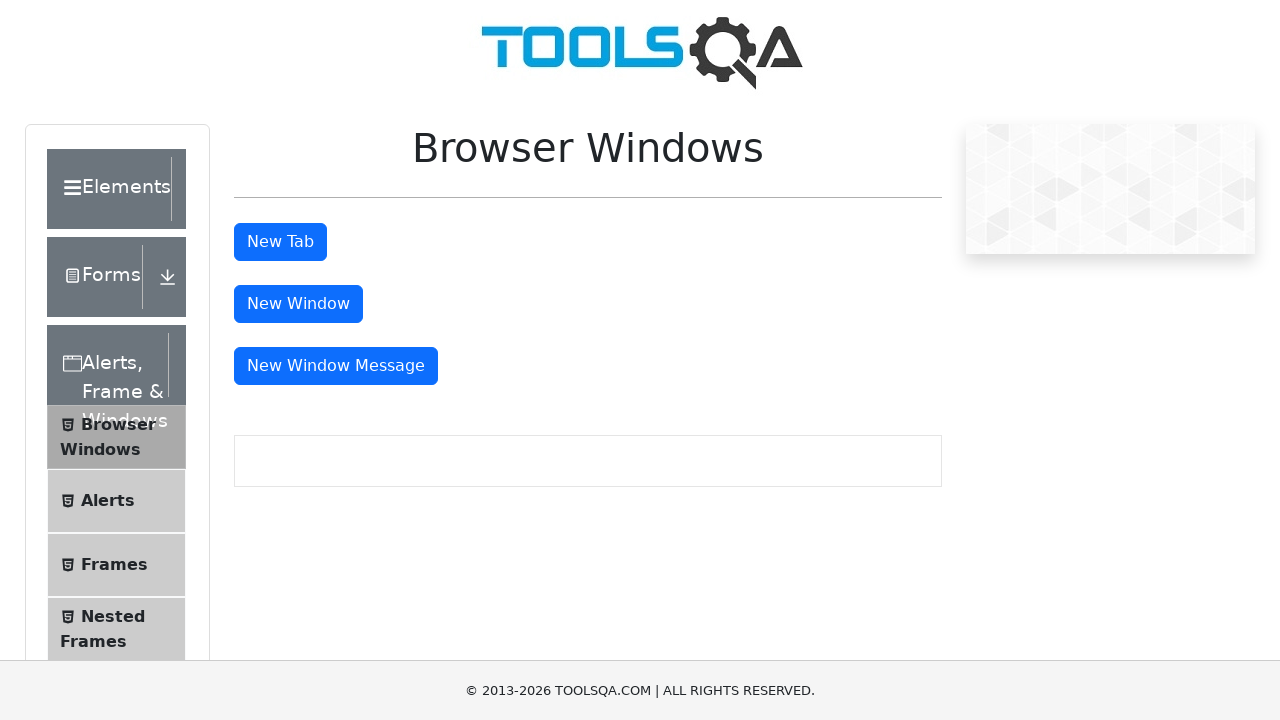